Tests timeout handling by clicking an AJAX button and then clicking the success element that appears after the AJAX request completes

Starting URL: http://uitestingplayground.com/ajax

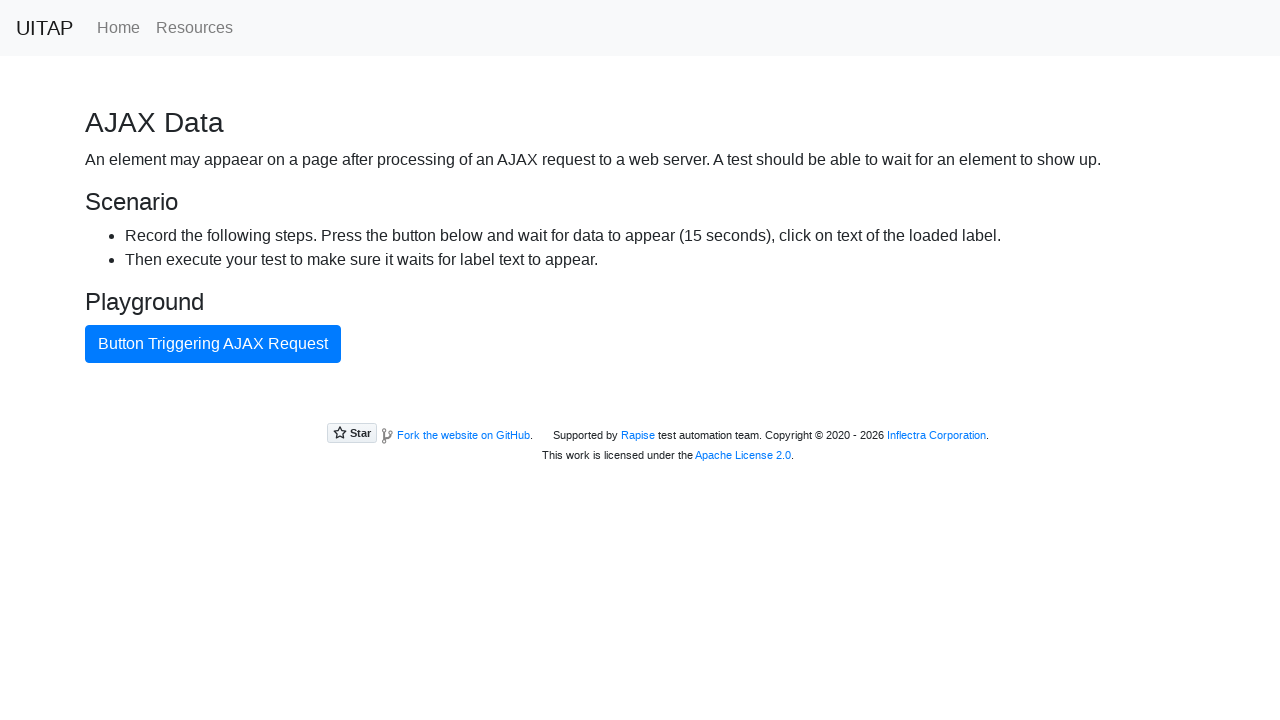

Clicked button triggering AJAX request at (213, 344) on internal:text="Button Triggering AJAX Request"i
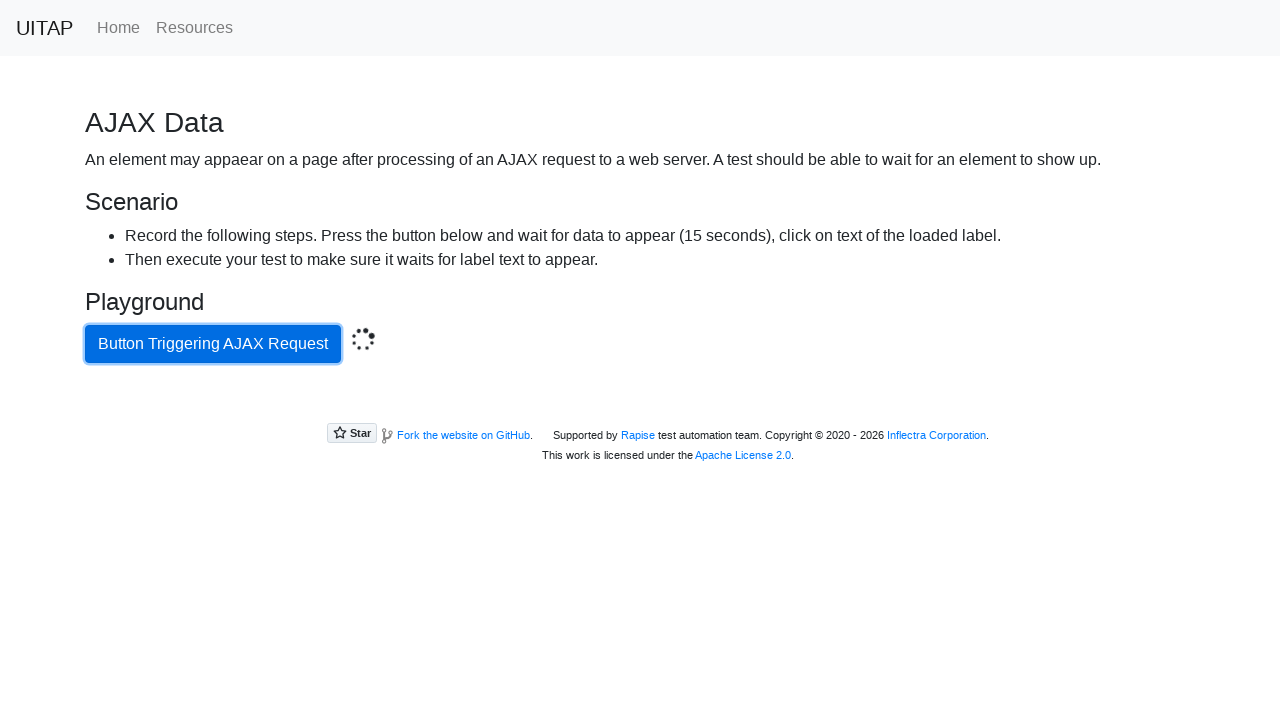

Located success element that appears after AJAX request completes
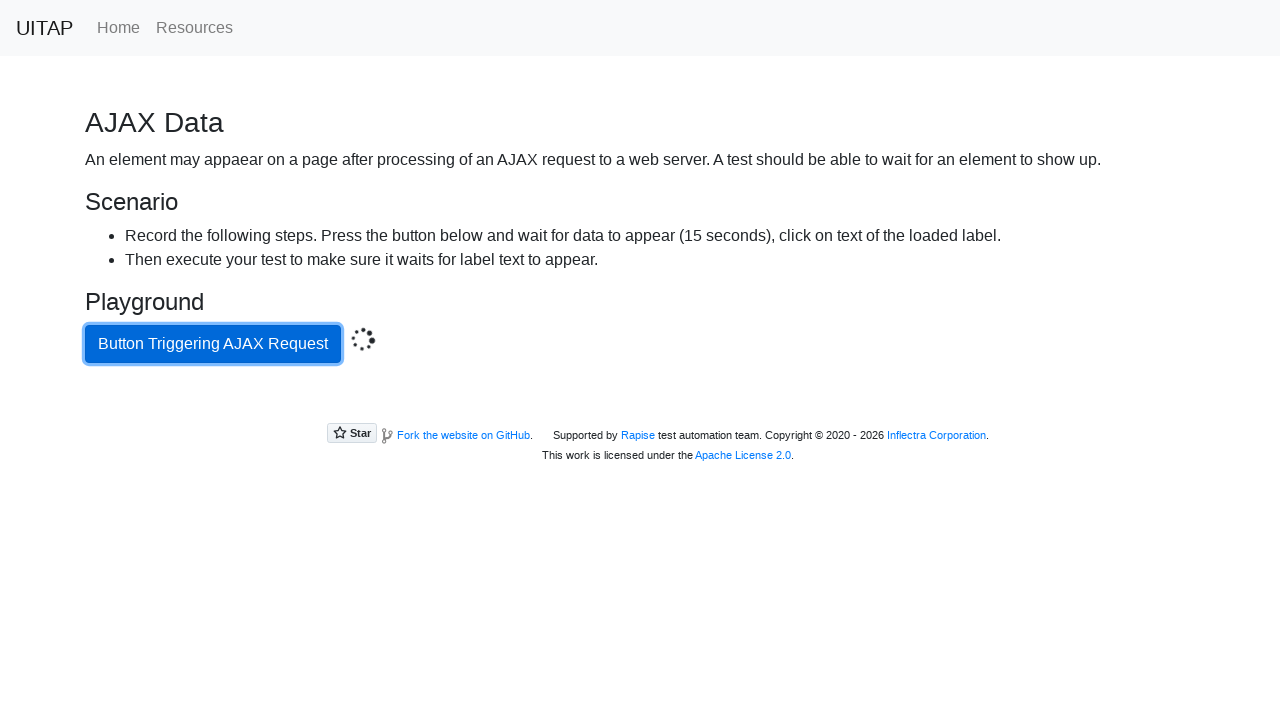

Clicked success element at (640, 405) on .bg-success
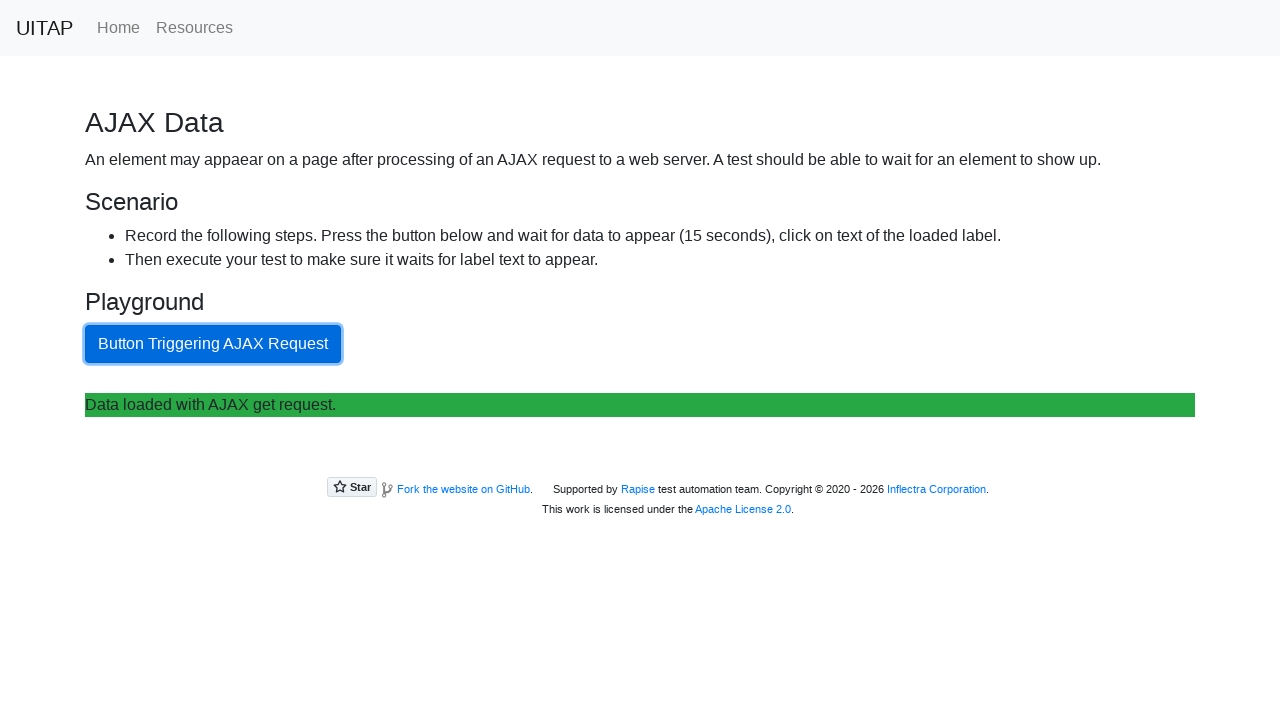

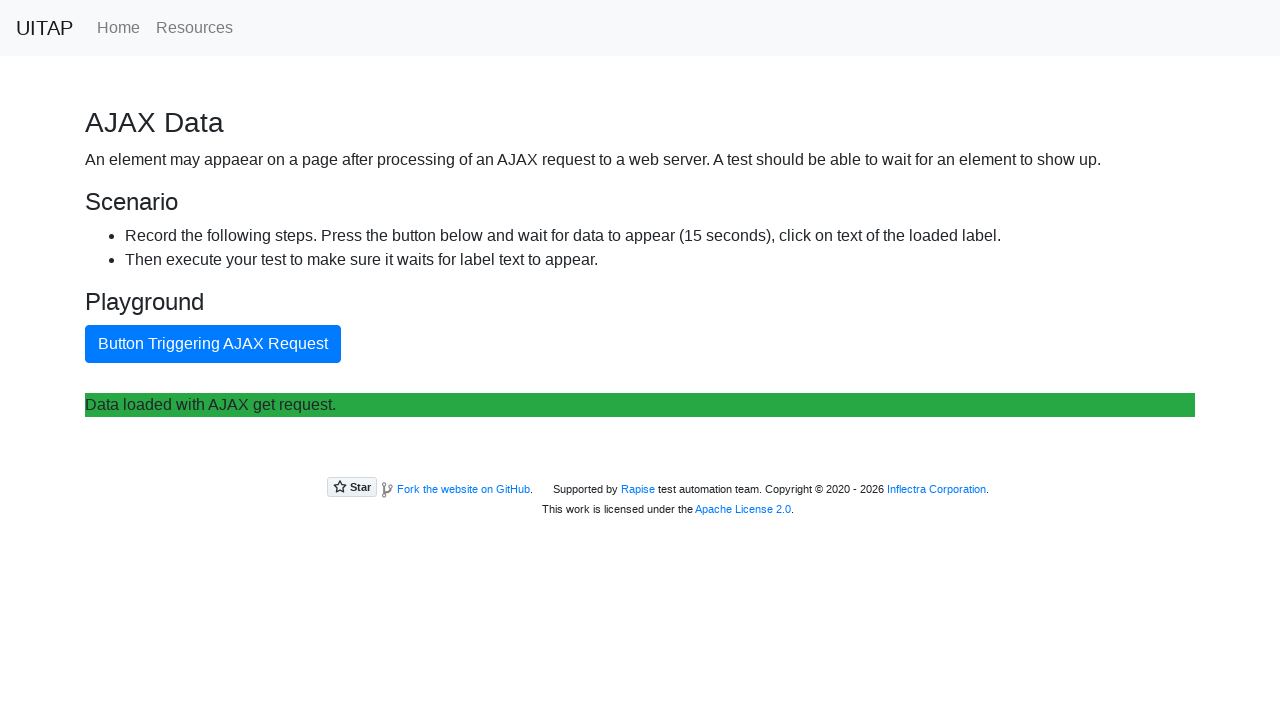